Navigates to Ubuntu homepage and verifies the page title contains 'Ubuntu'

Starting URL: http://www.ubuntu.com/

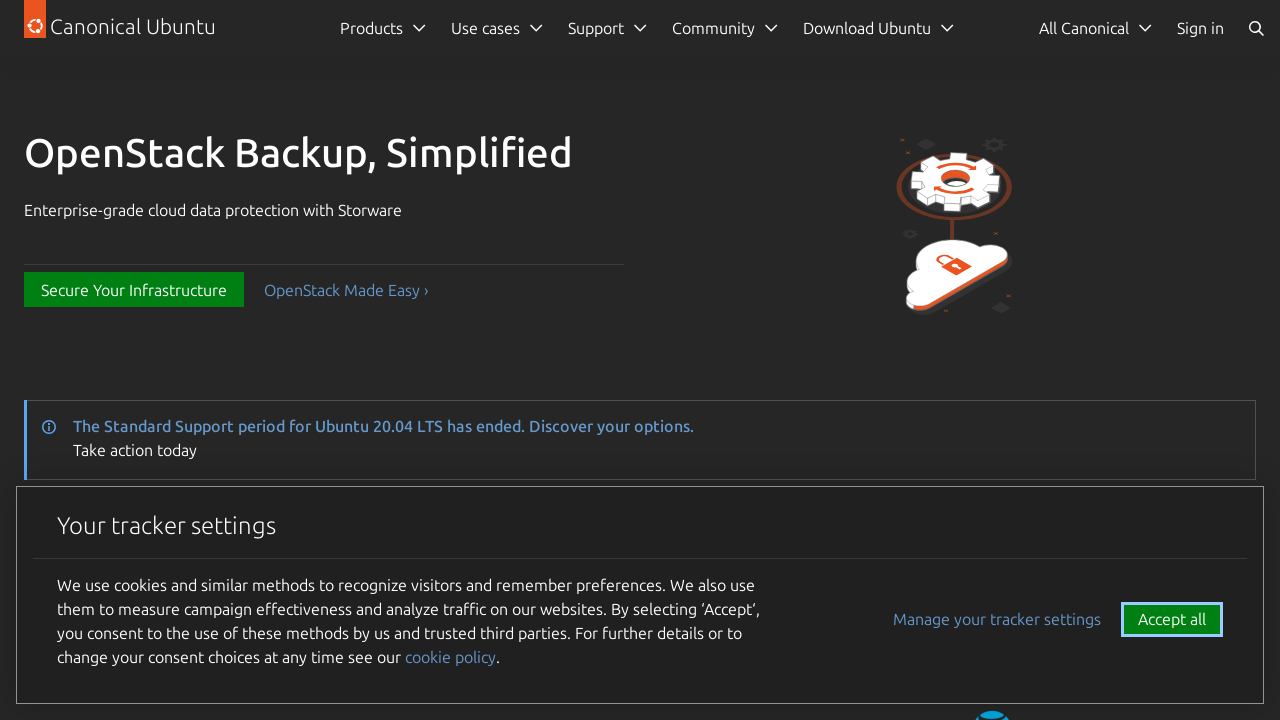

Navigated to Ubuntu homepage
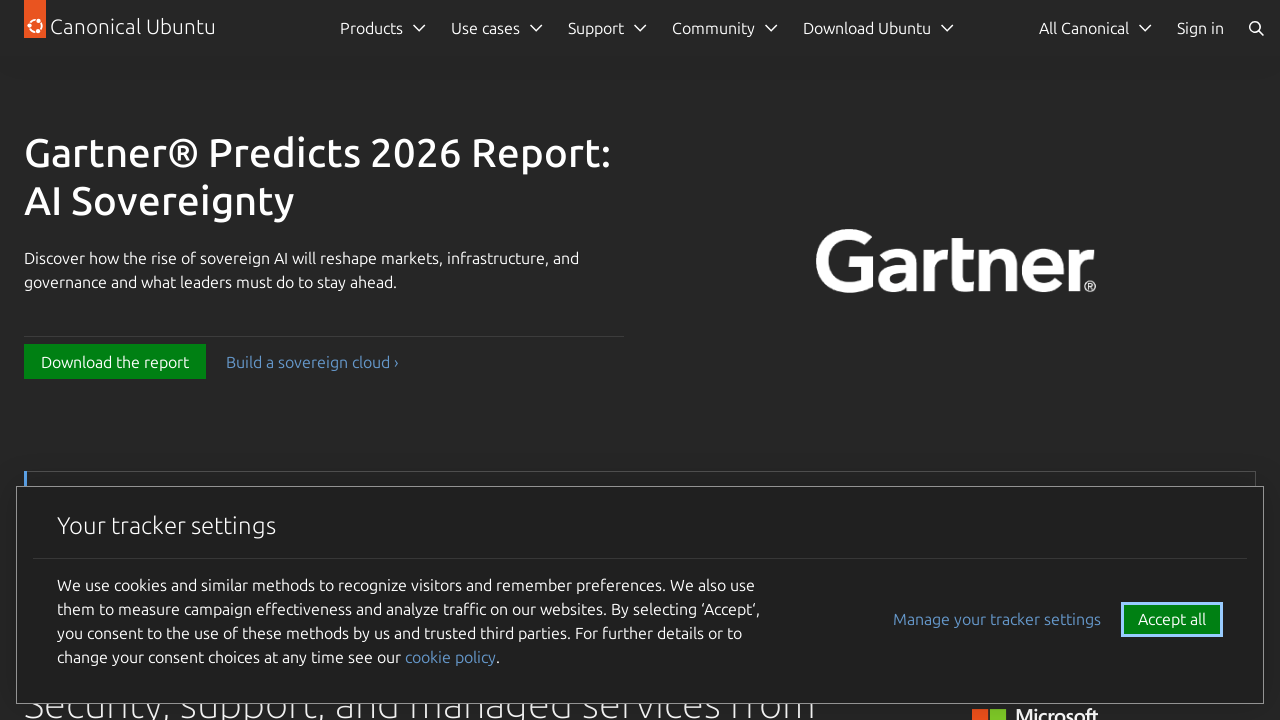

Verified that page title contains 'Ubuntu'
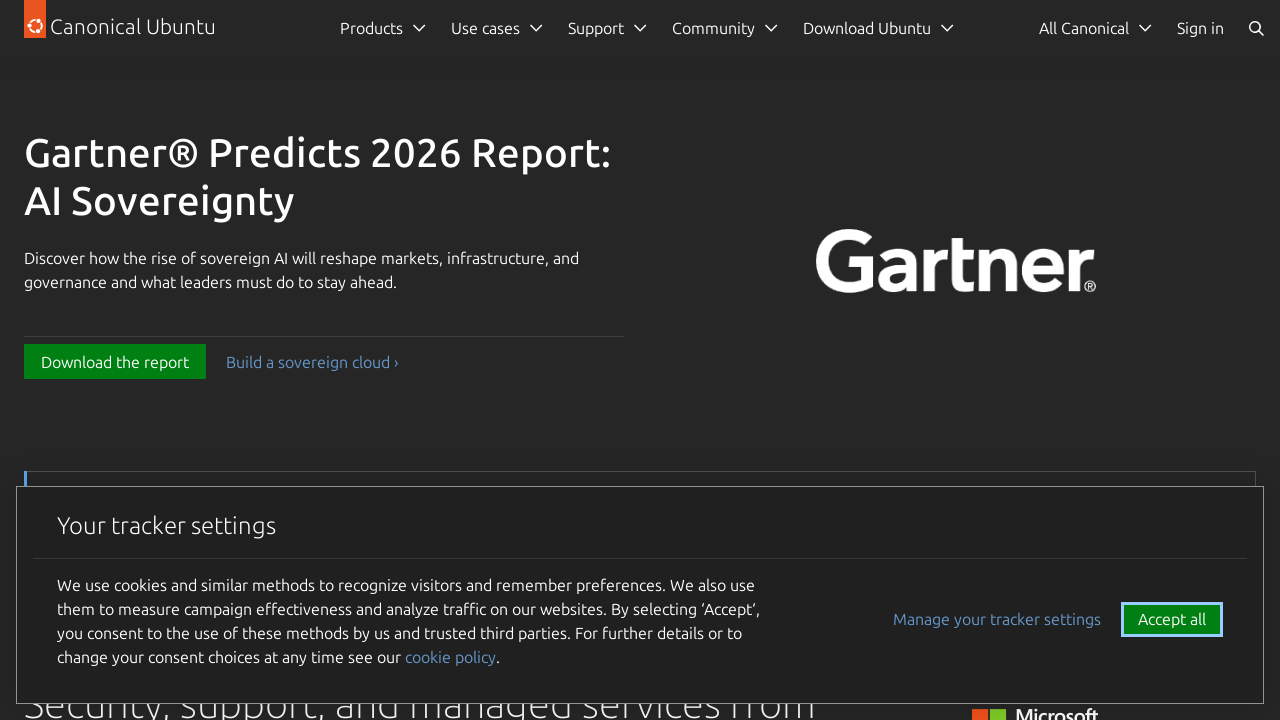

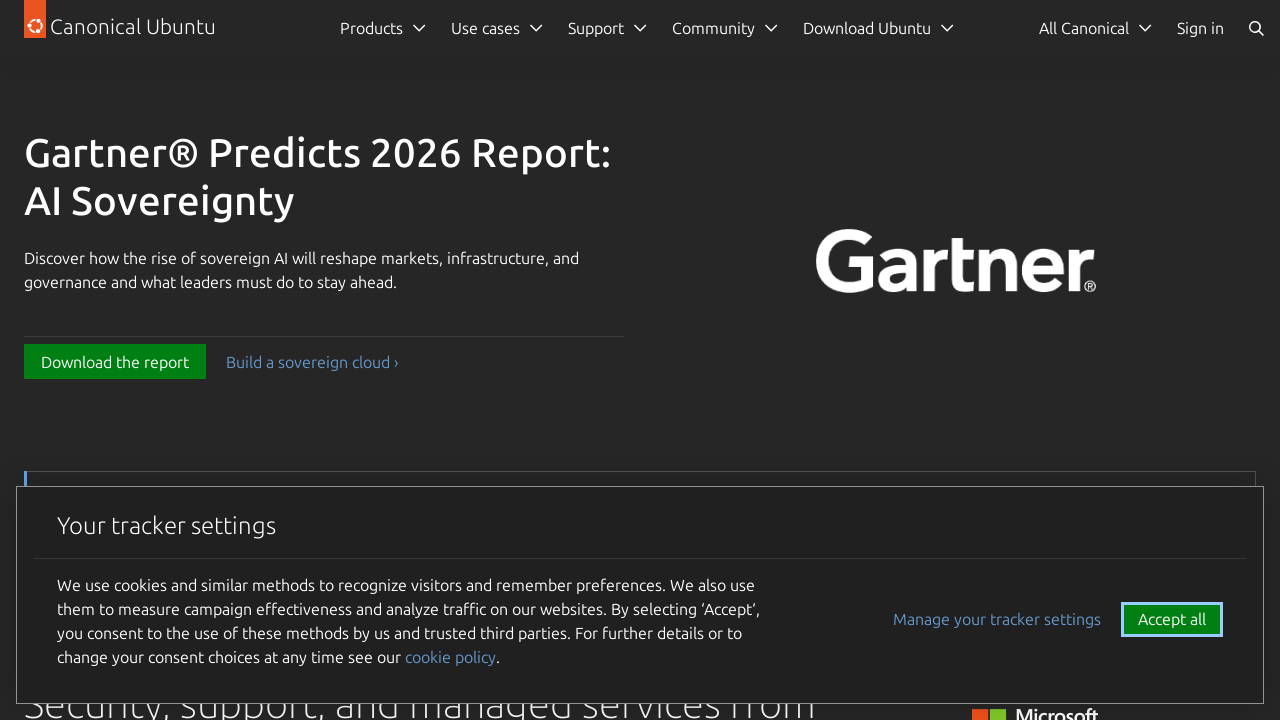